Tests the search/filter functionality on a product offers page by entering "Rice" in the search field and verifying the filtered results display correctly

Starting URL: https://rahulshettyacademy.com/seleniumPractise/#/offers

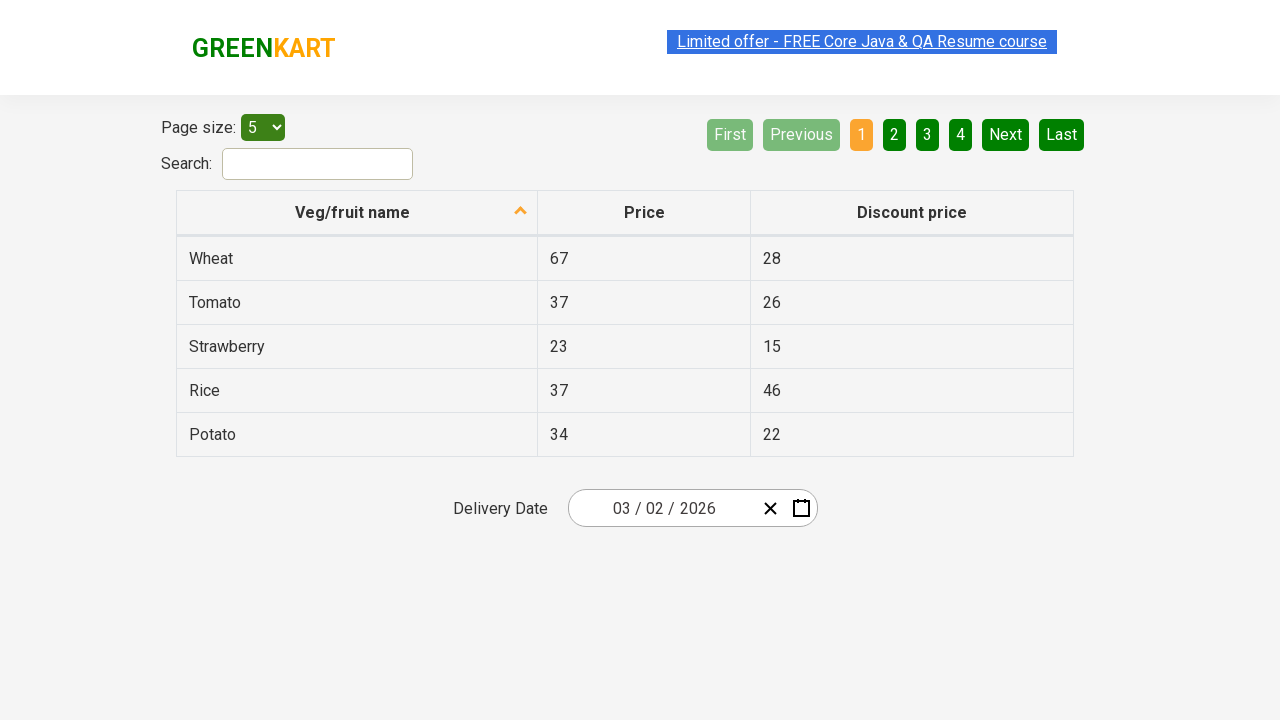

Filled search field with 'Rice' to filter products on #search-field
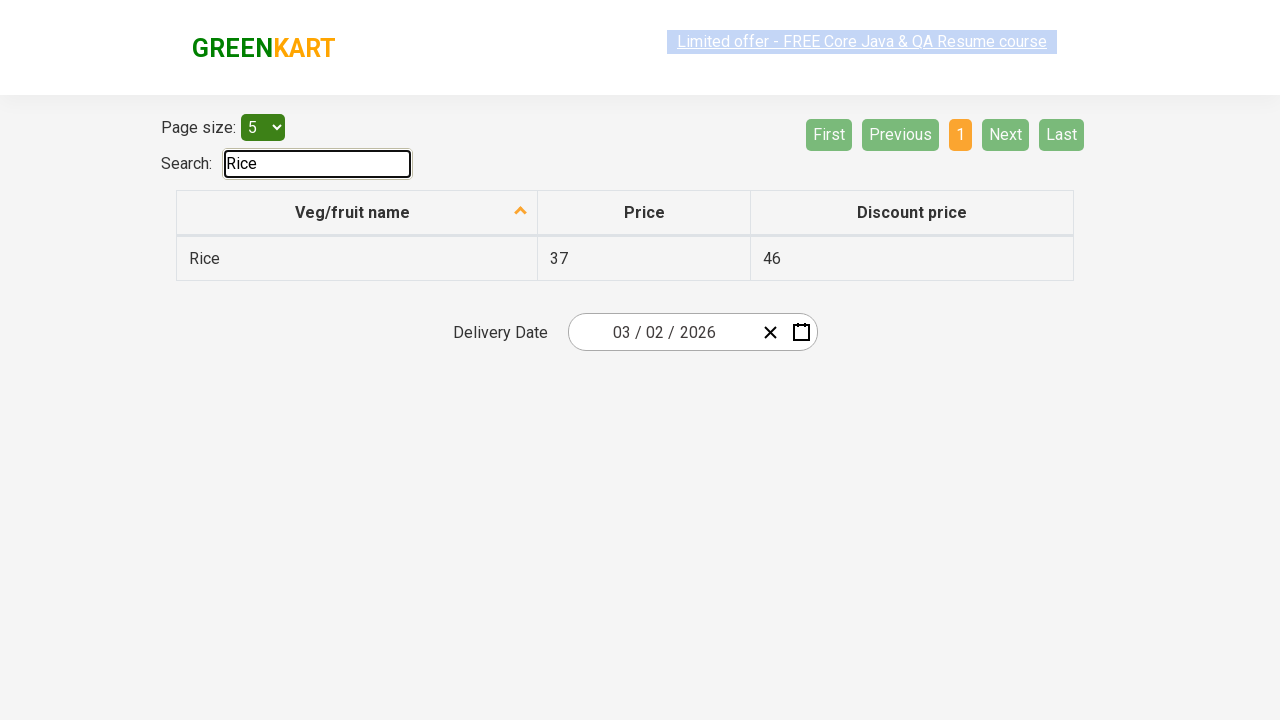

Filtered results loaded
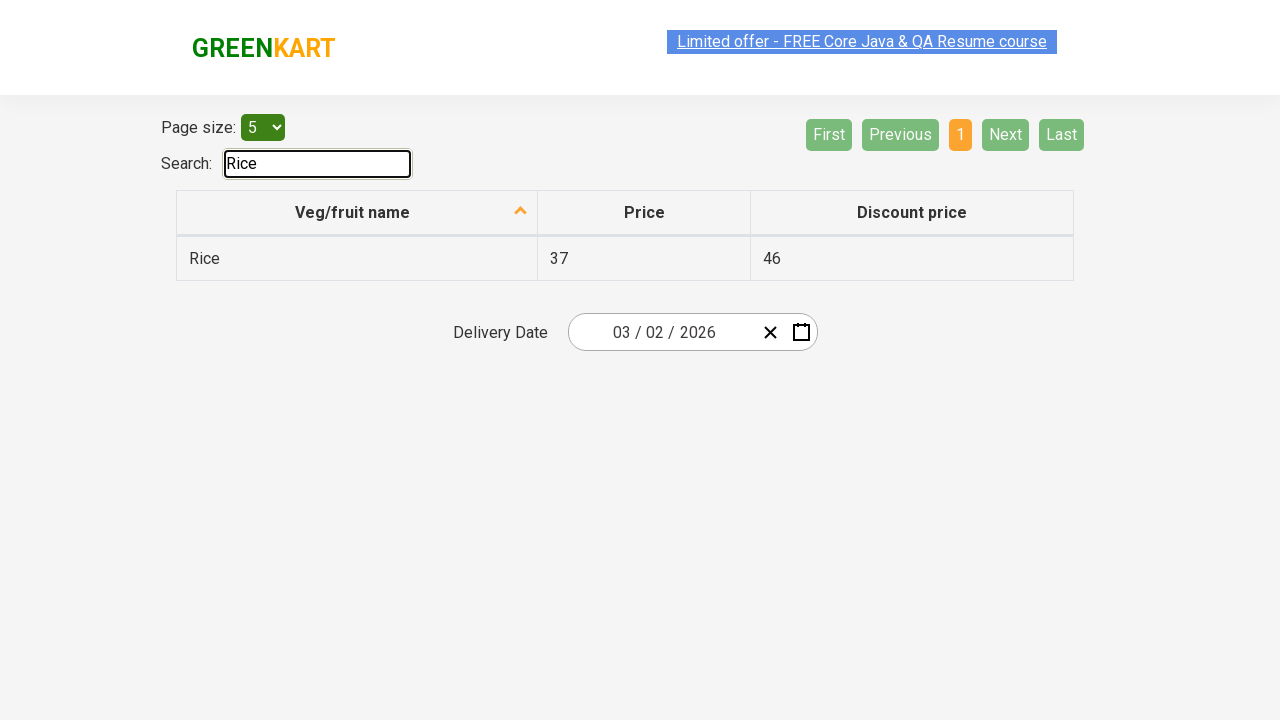

Retrieved all filtered product rows containing 'Rice'
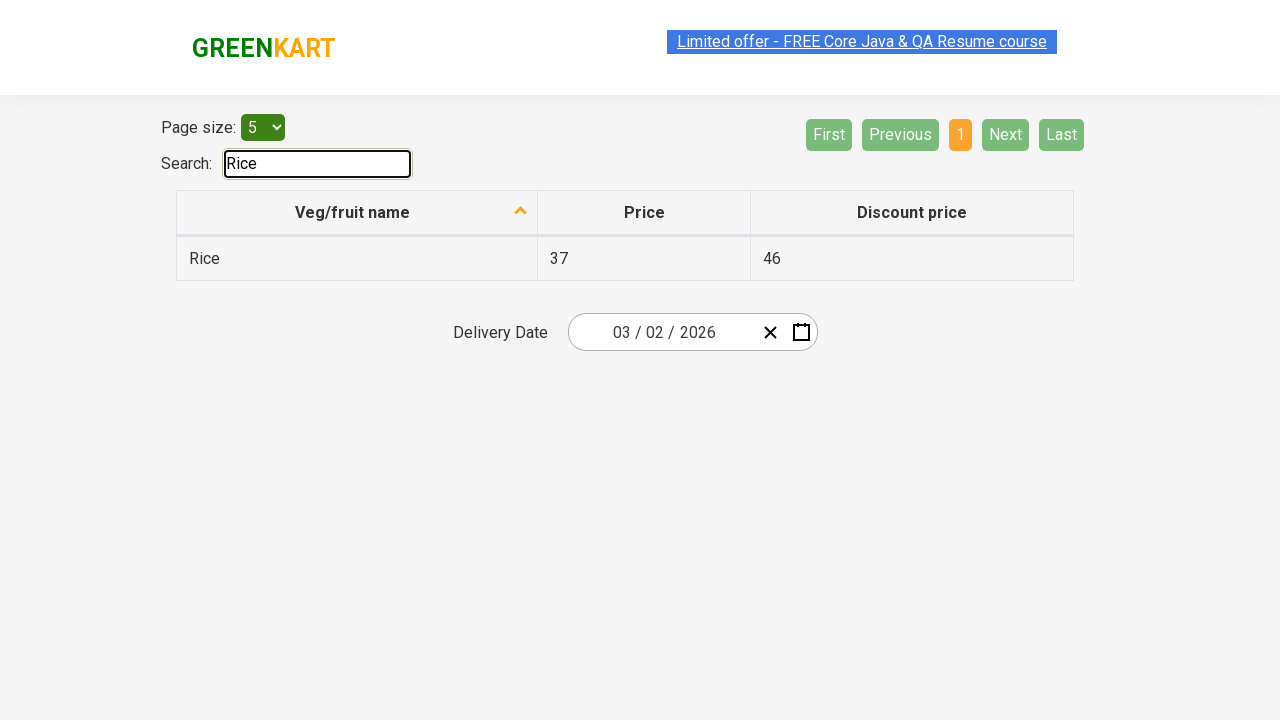

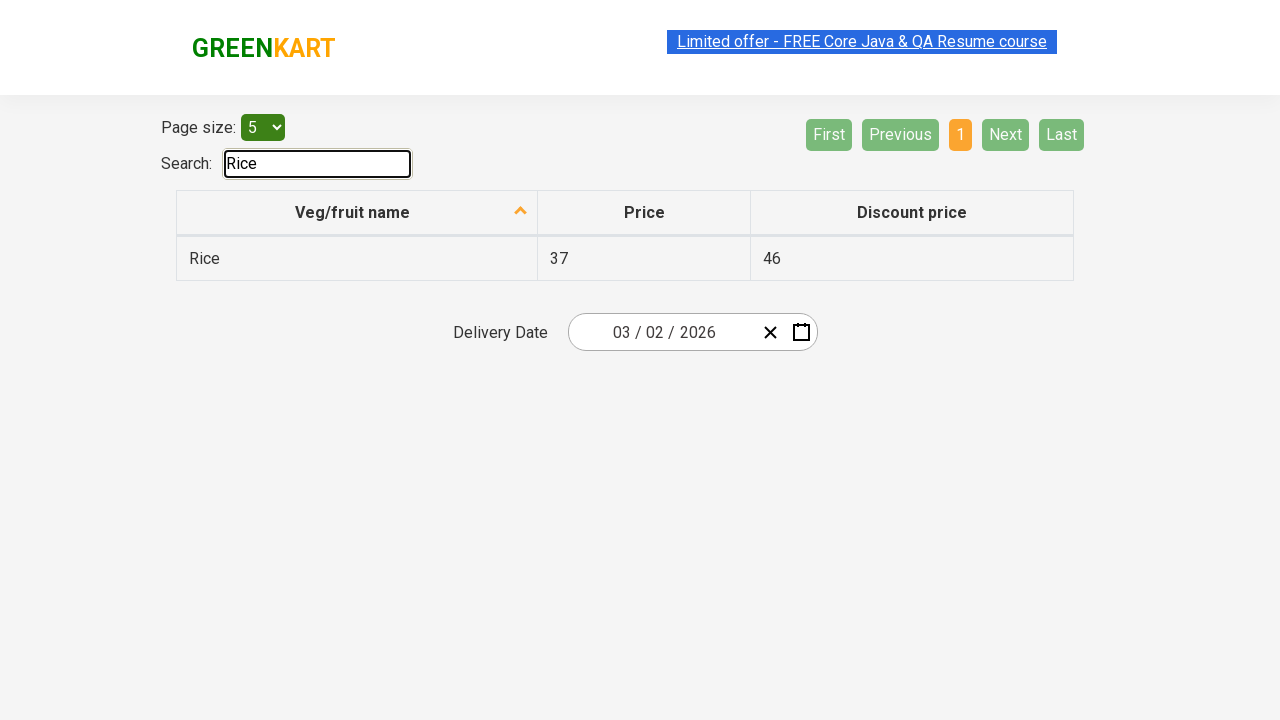